Tests jQuery UI interactions by navigating to the Selectable demo, switching to an iframe, clicking on a list item, then navigating to the Droppable demo.

Starting URL: https://jqueryui.com

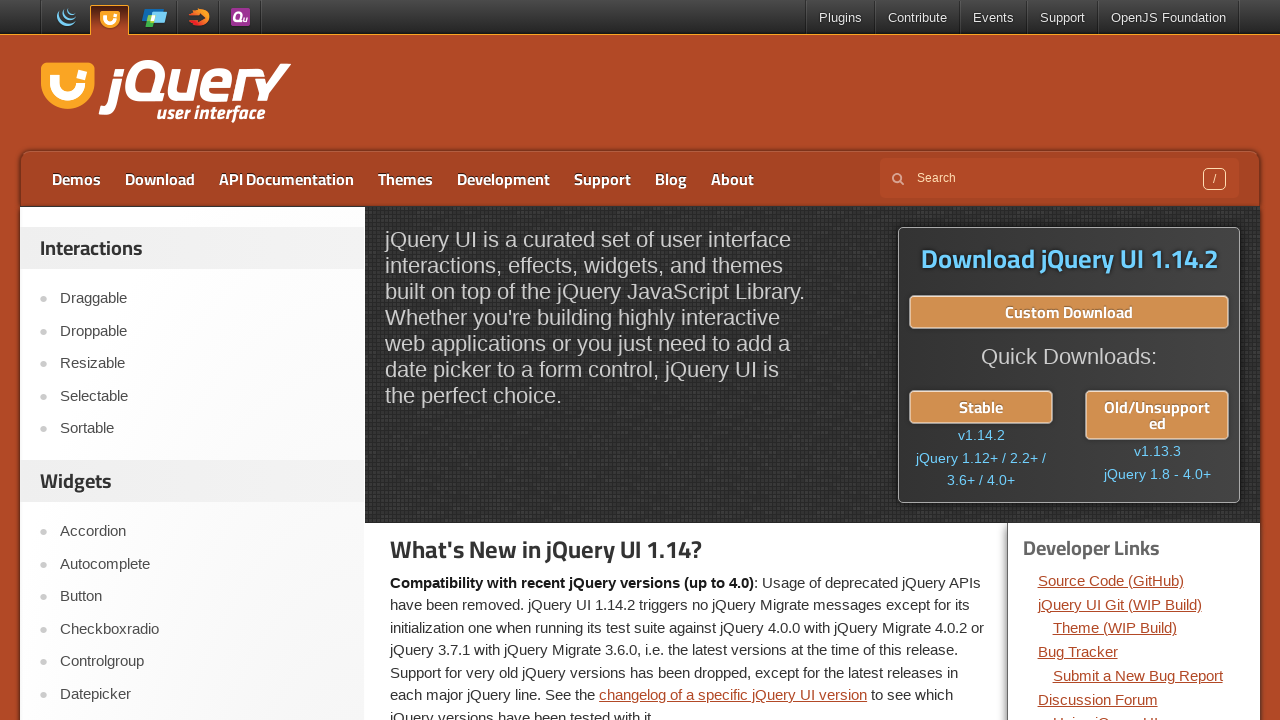

Set viewport size to 1920x1080
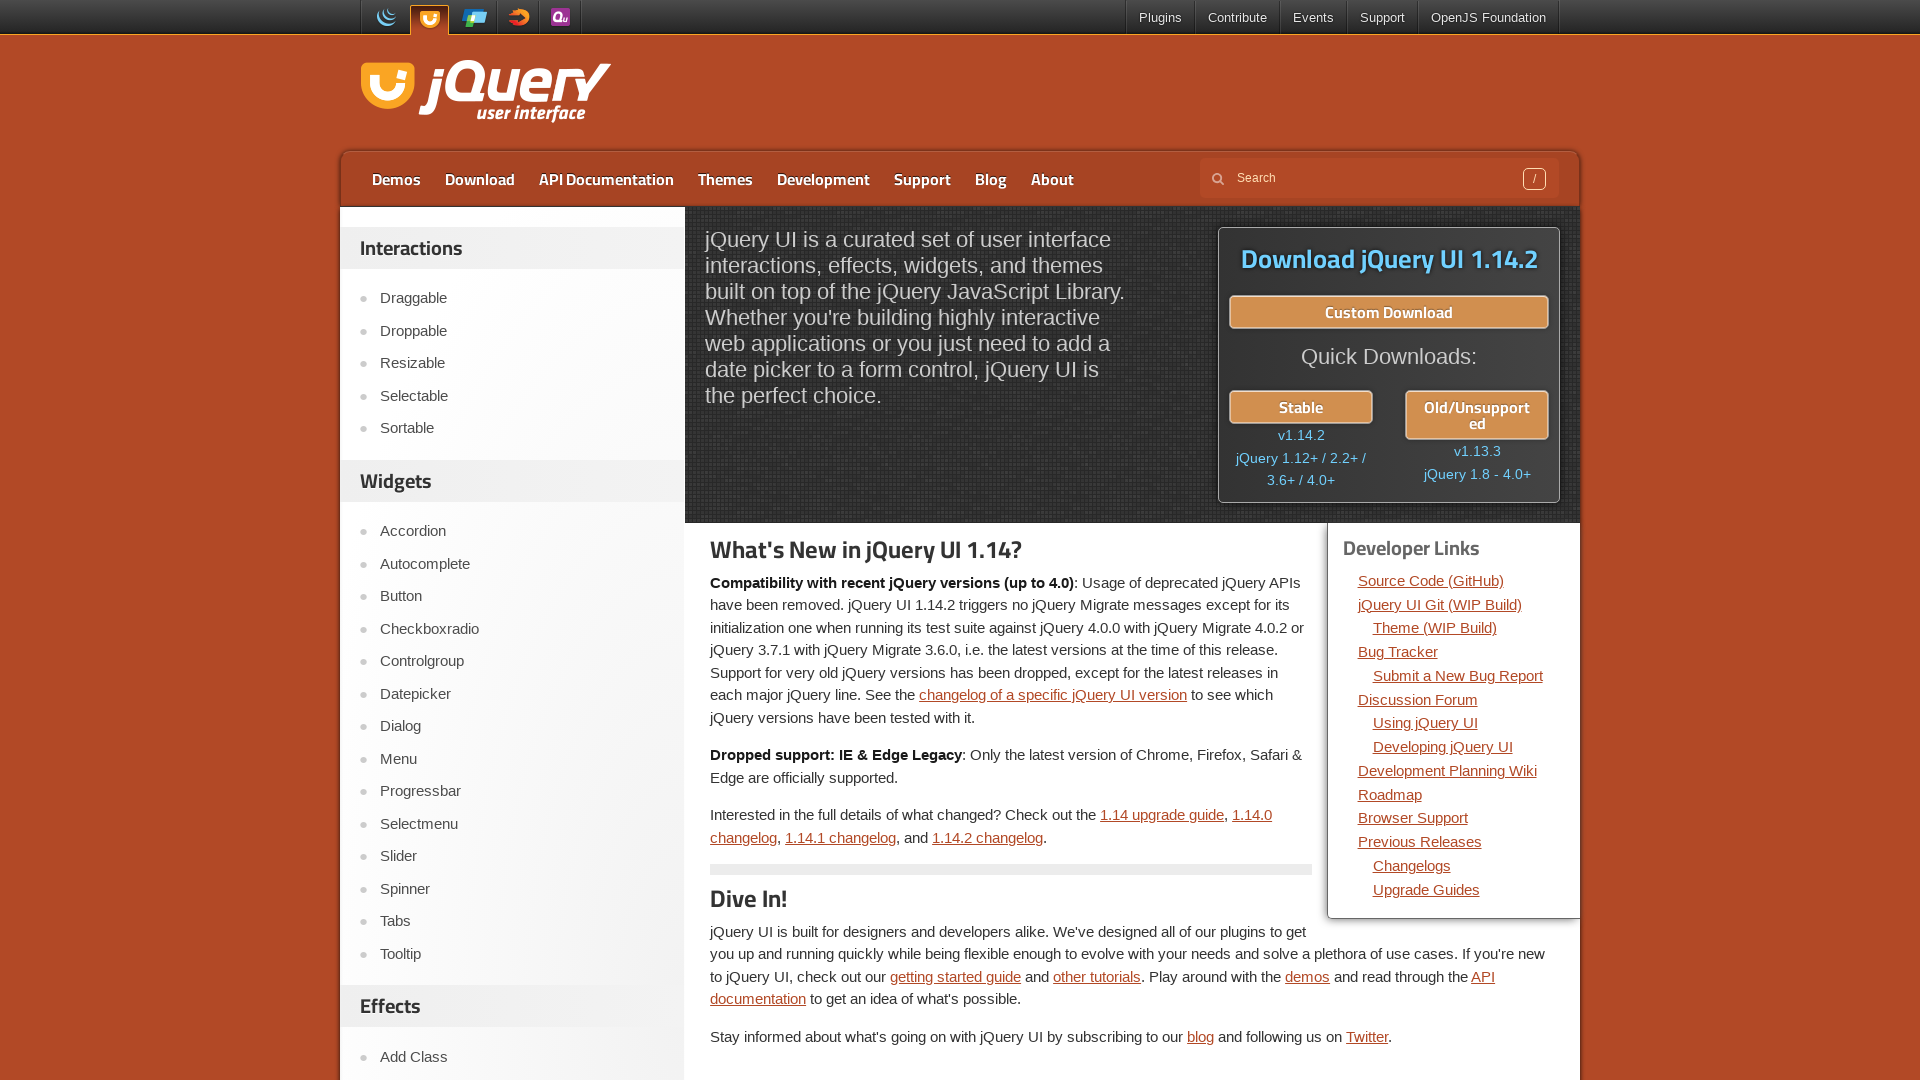

Clicked on 'Selectable' link to navigate to Selectable demo at (522, 396) on a:text('Selectable')
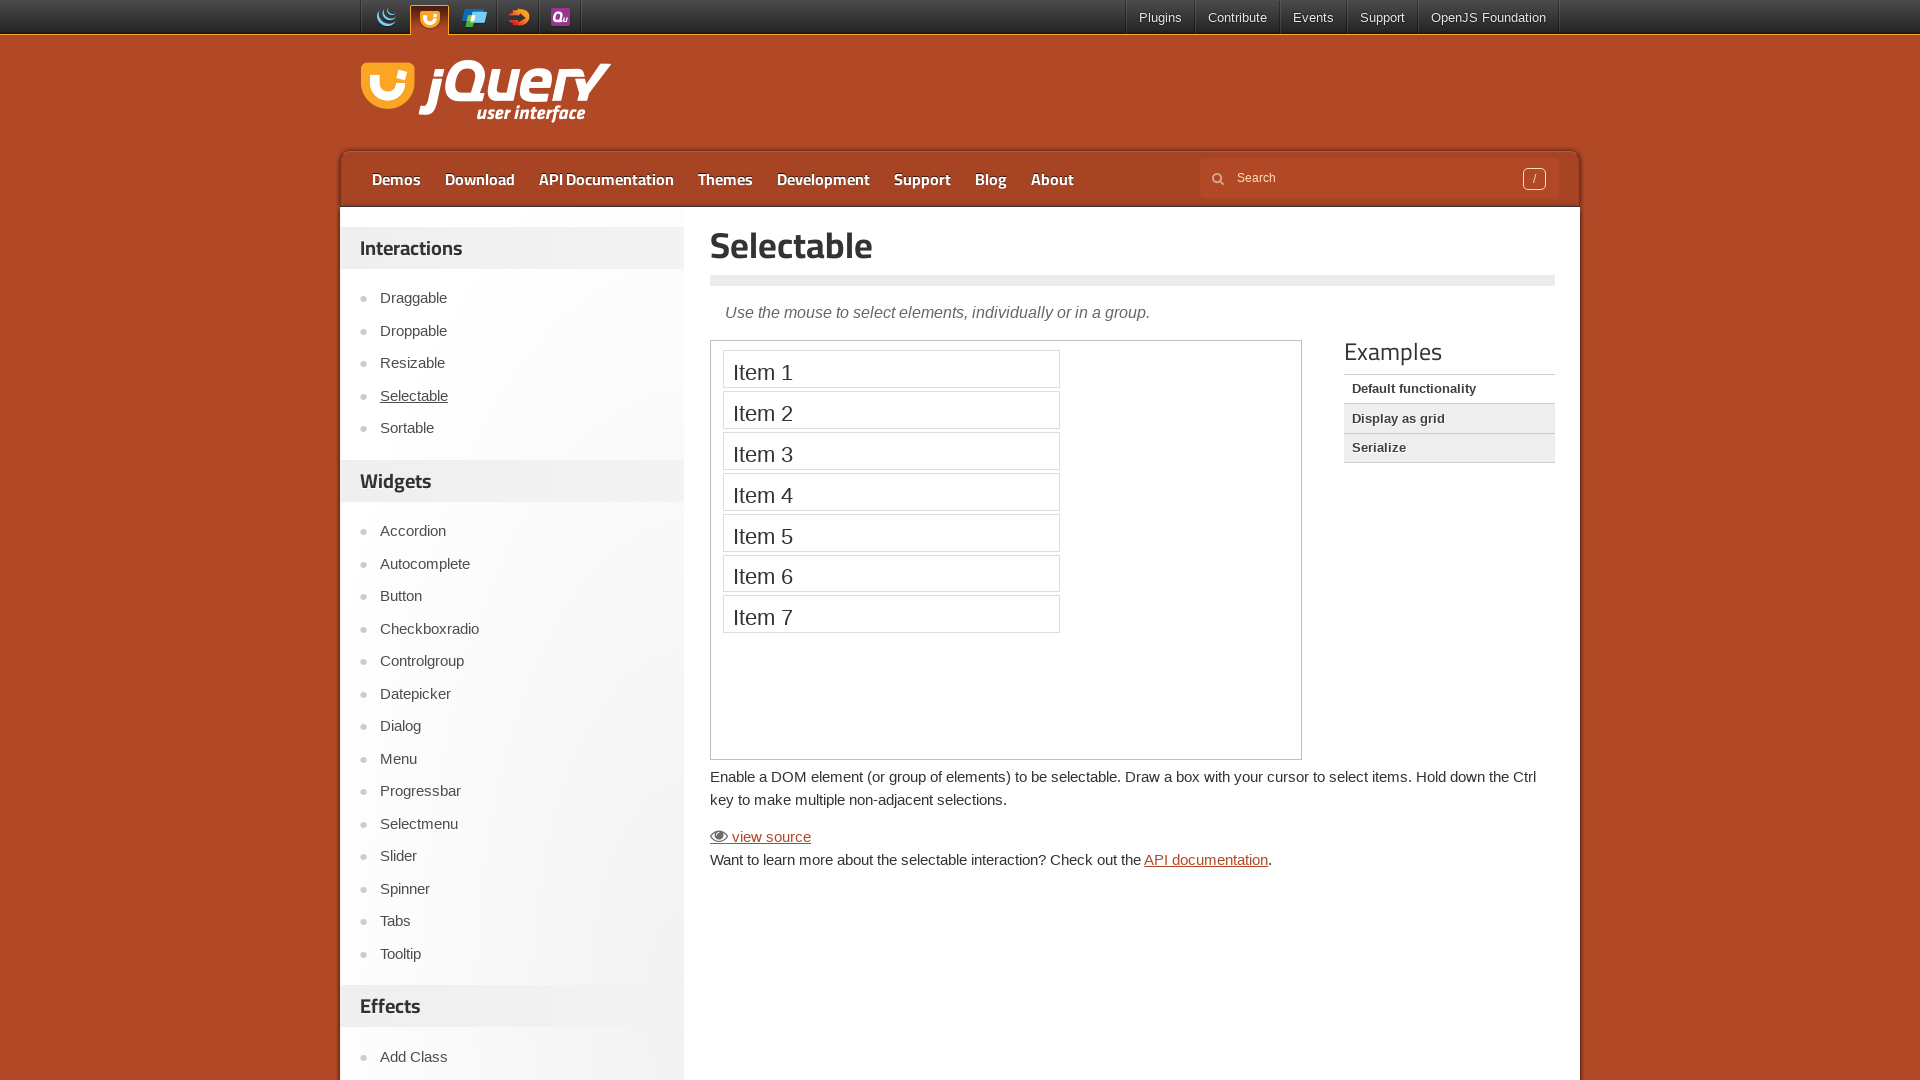

Located demo iframe for Selectable demo
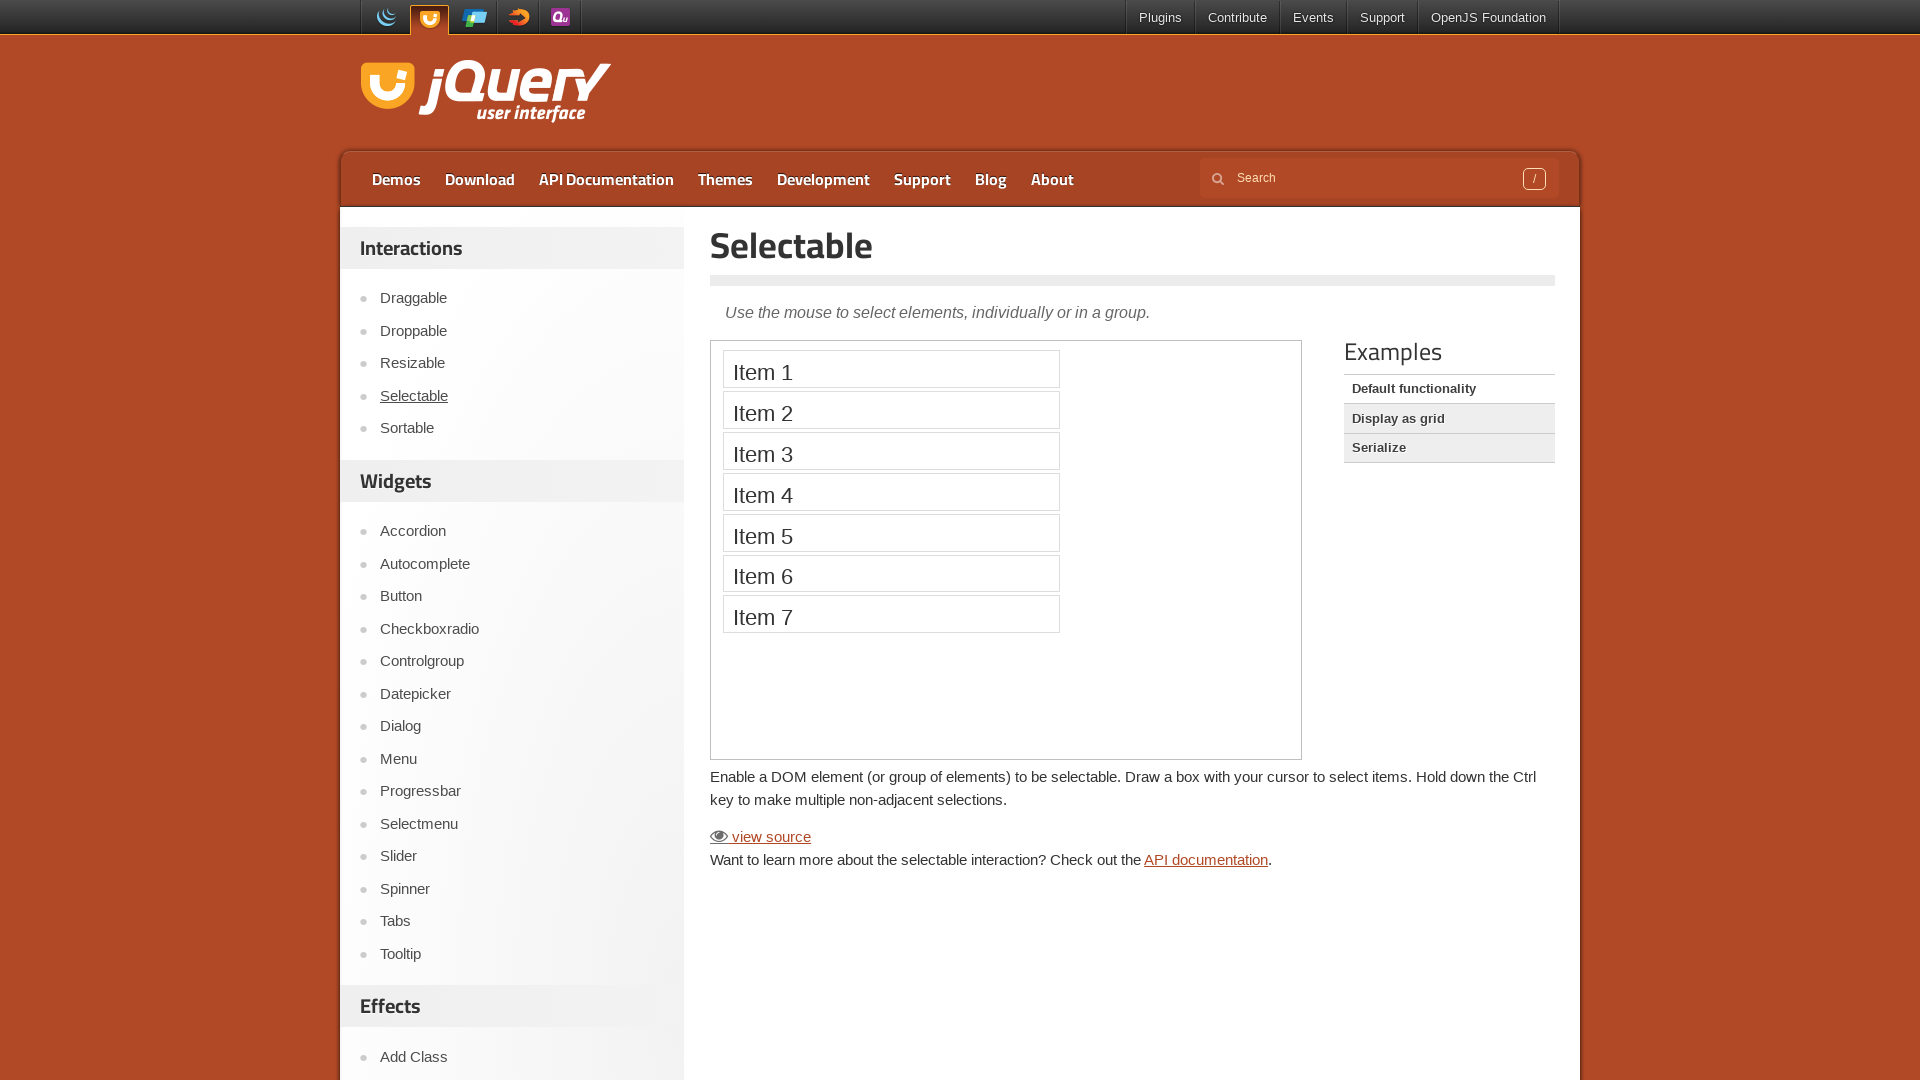

Clicked on the 4th list item in the selectable list at (891, 492) on iframe.demo-frame >> internal:control=enter-frame >> #selectable li >> nth=3
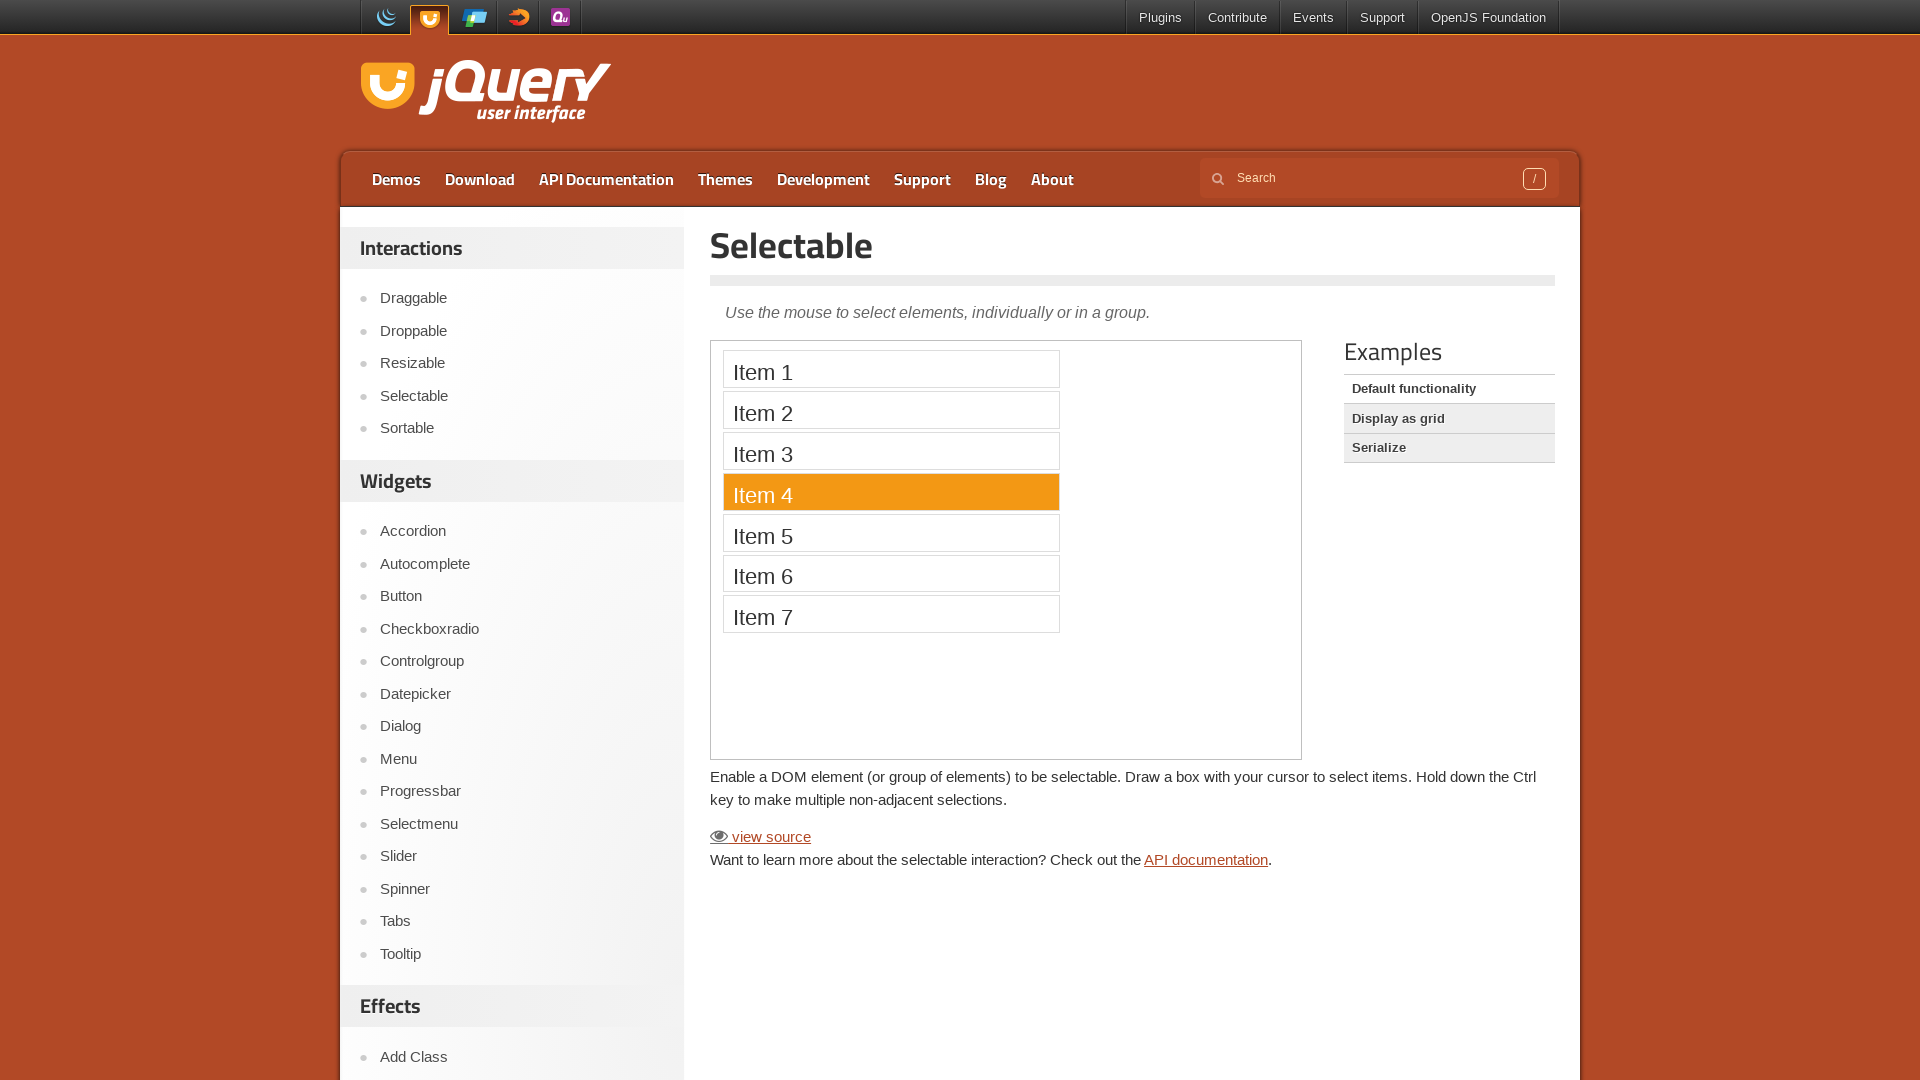

Clicked on 'Droppable' link to navigate to Droppable demo at (522, 331) on a:text('Droppable')
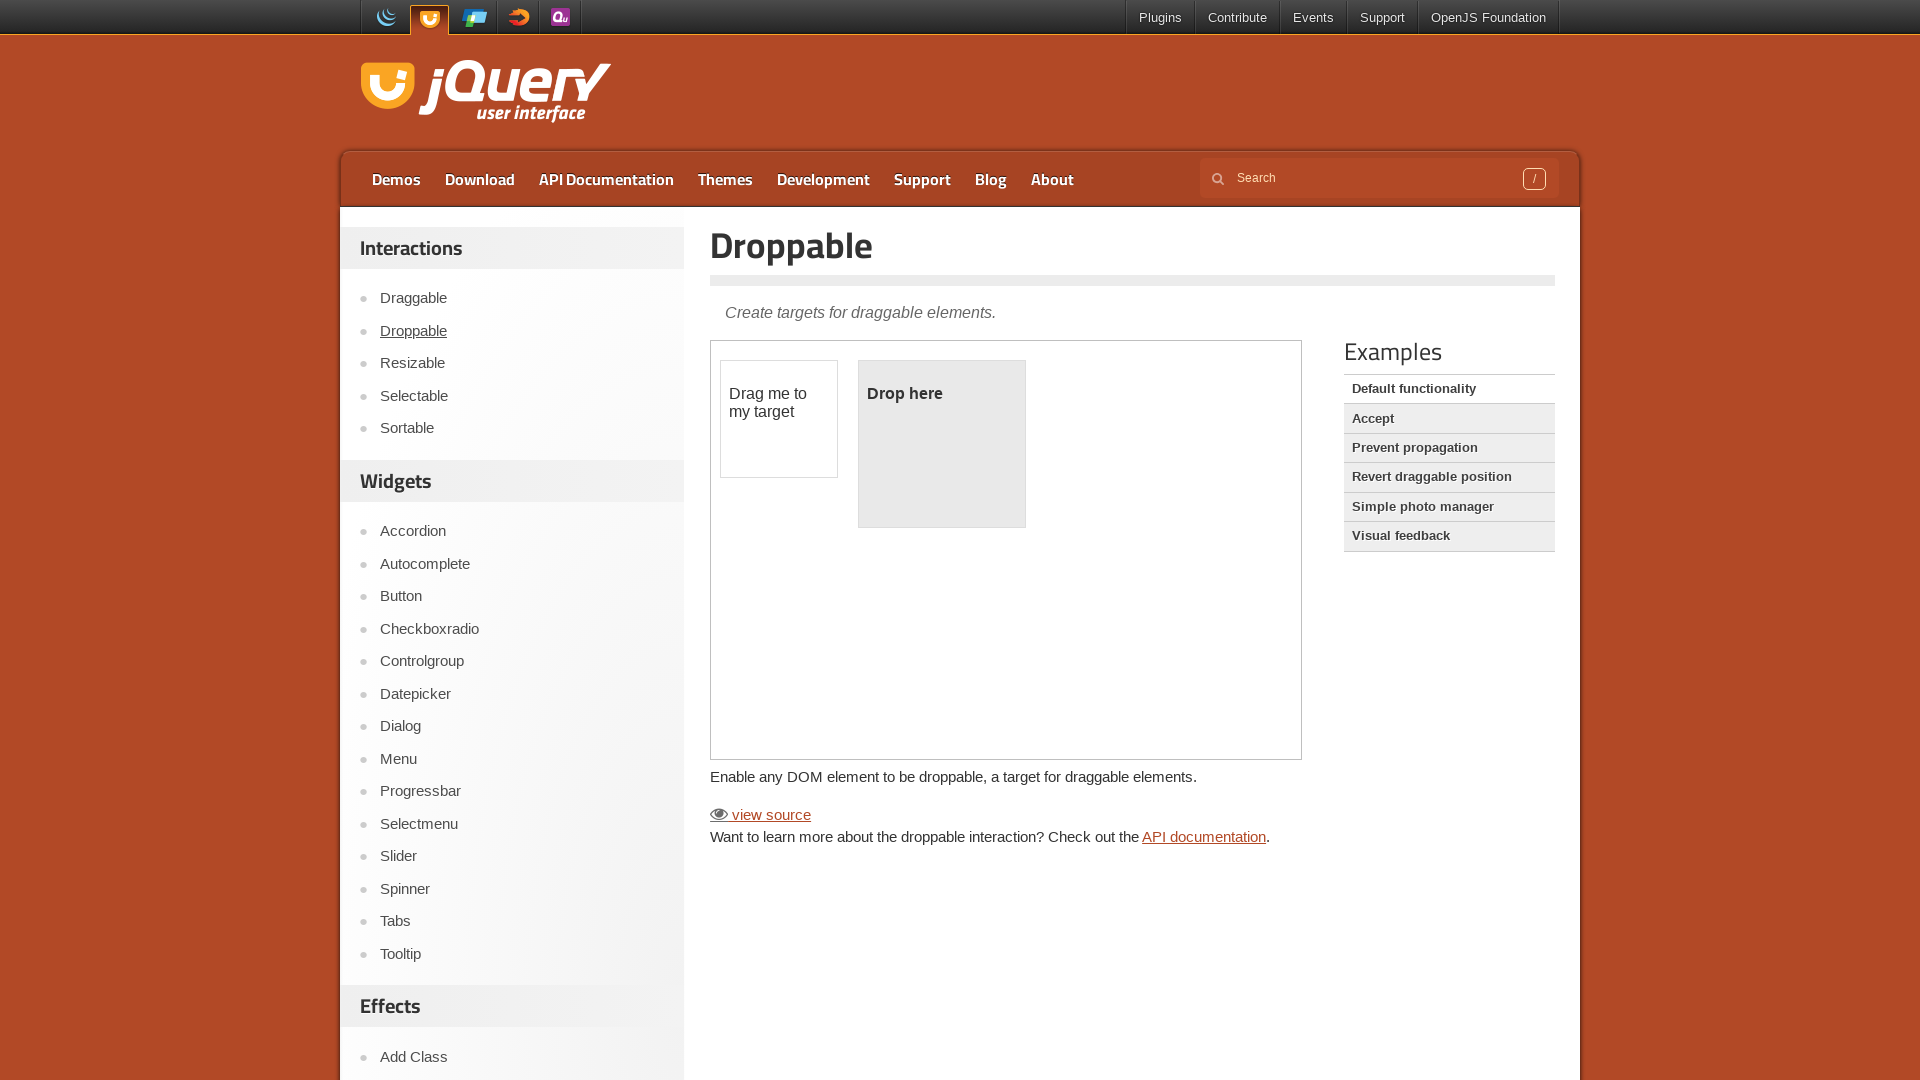

Droppable demo page loaded with iframe present
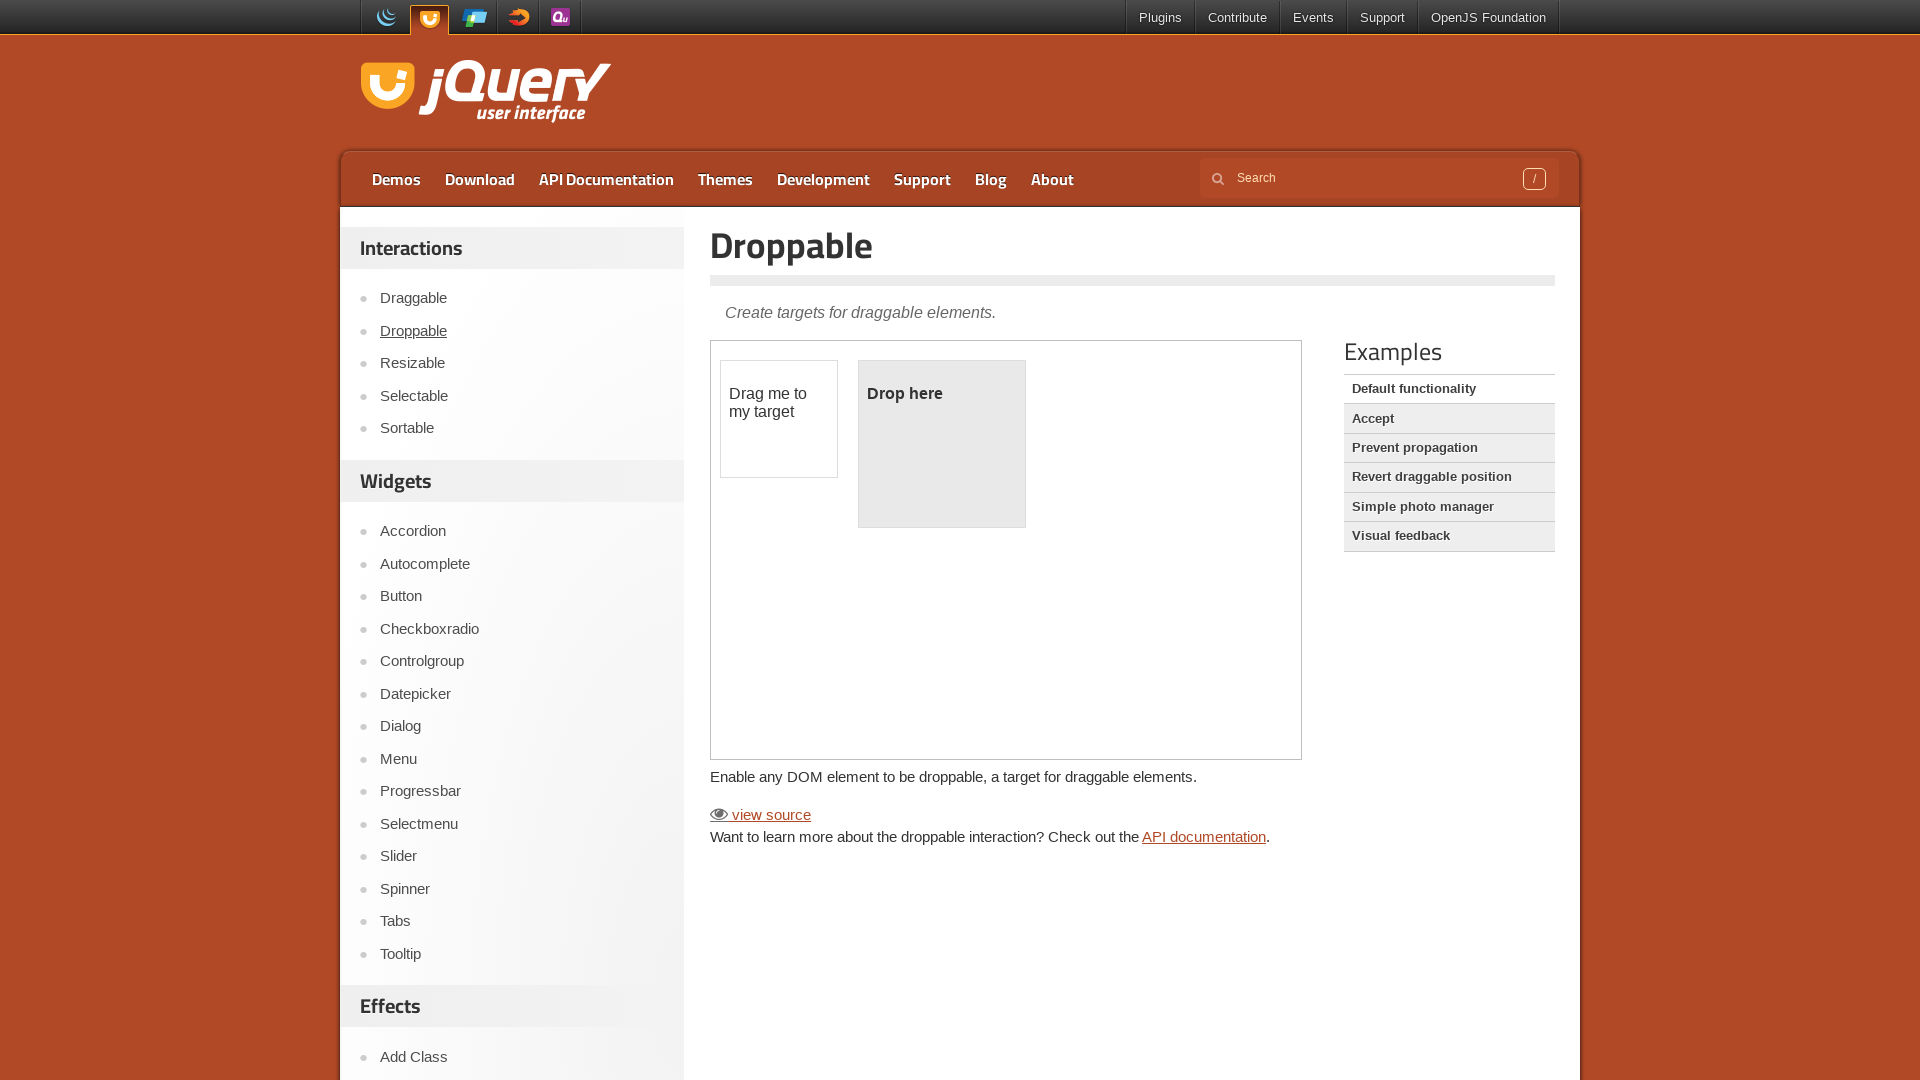

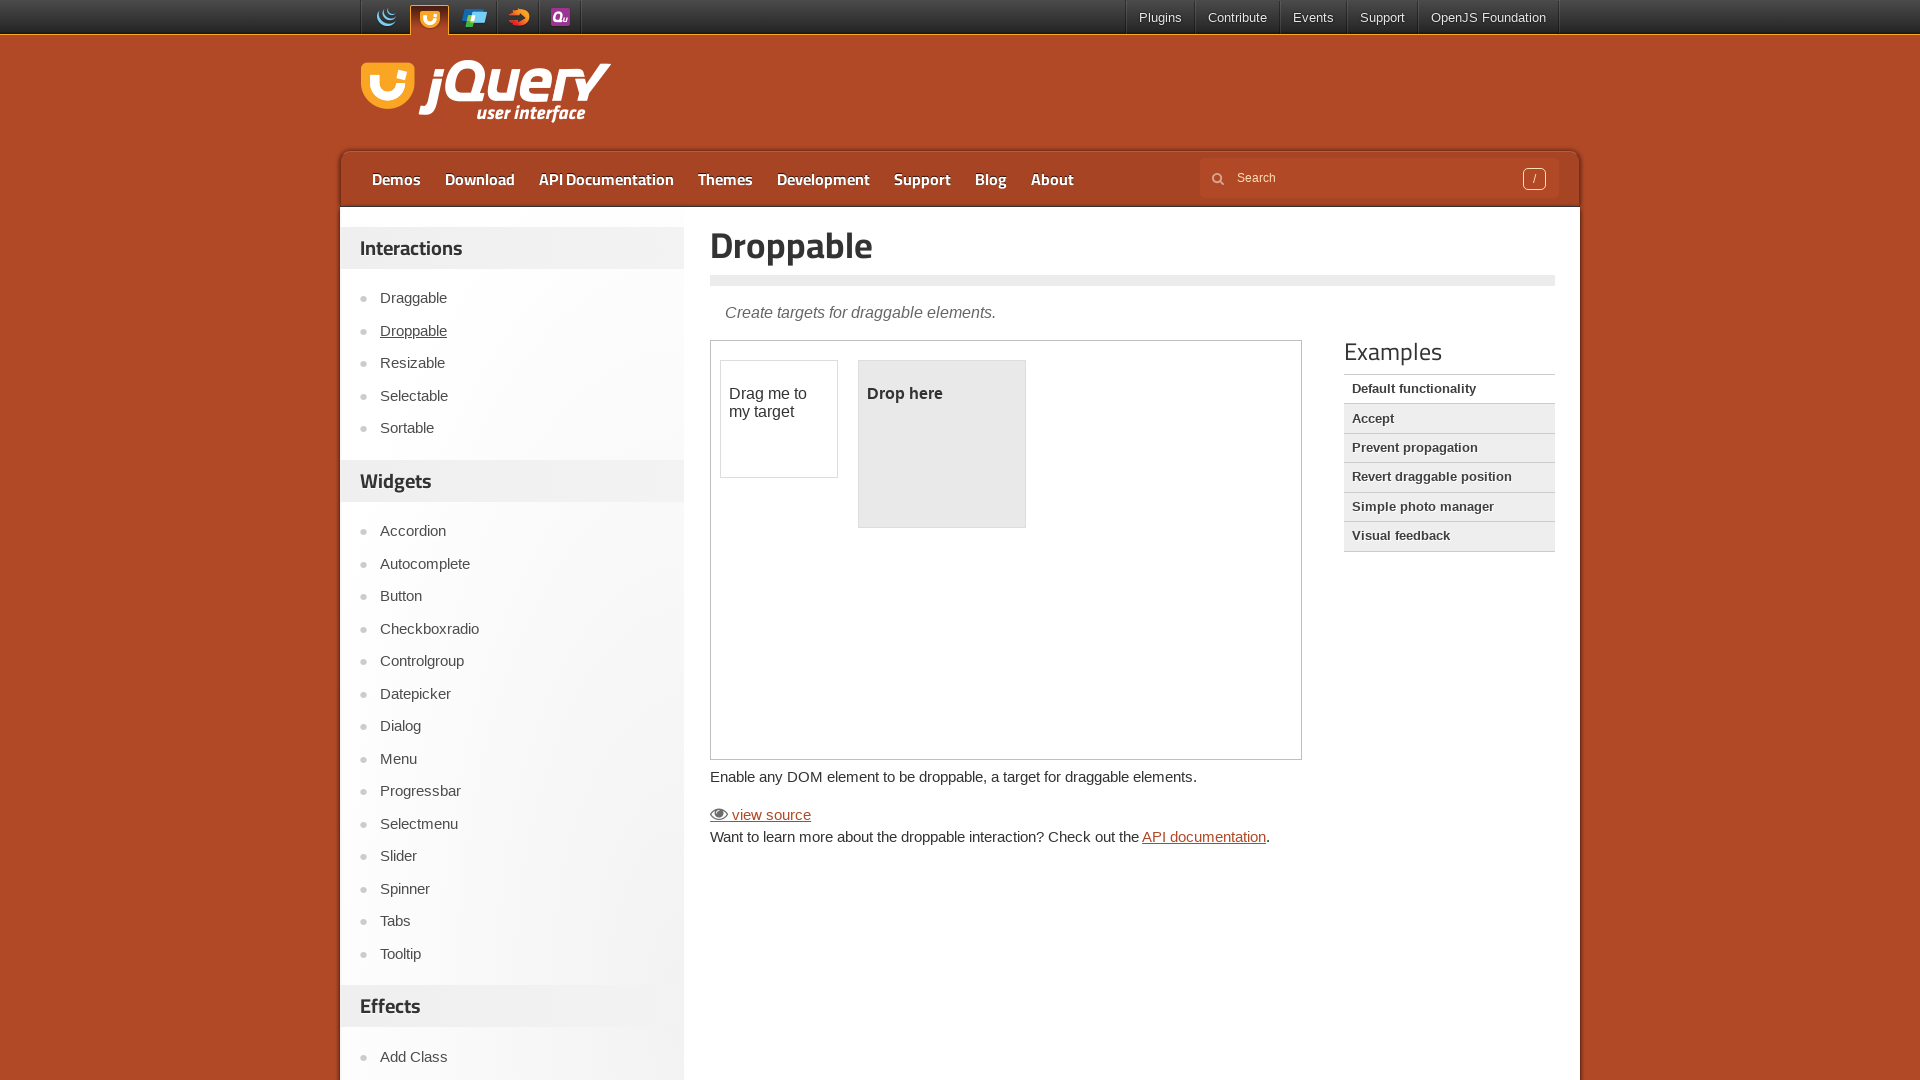